Solves a math puzzle by extracting a value from an element's attribute, calculating the answer using a logarithmic formula, filling in the result, selecting checkbox and radio button options, and submitting the form.

Starting URL: http://suninjuly.github.io/get_attribute.html

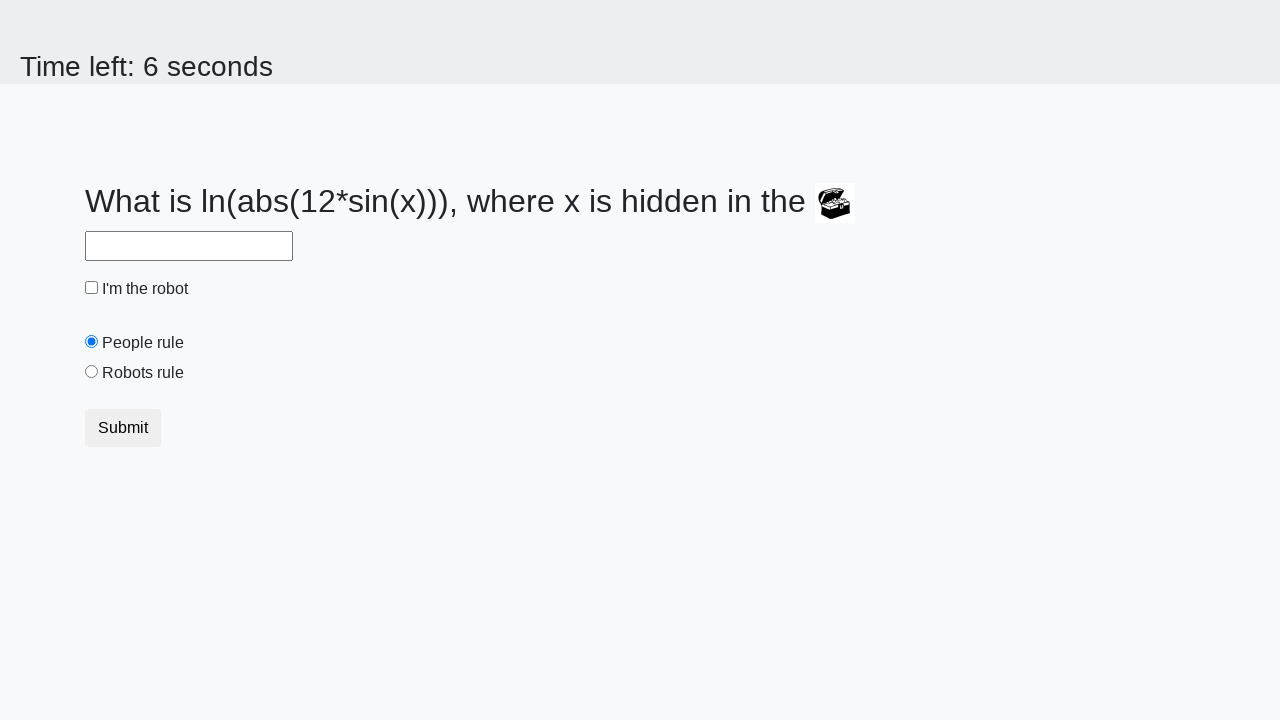

Located treasure element
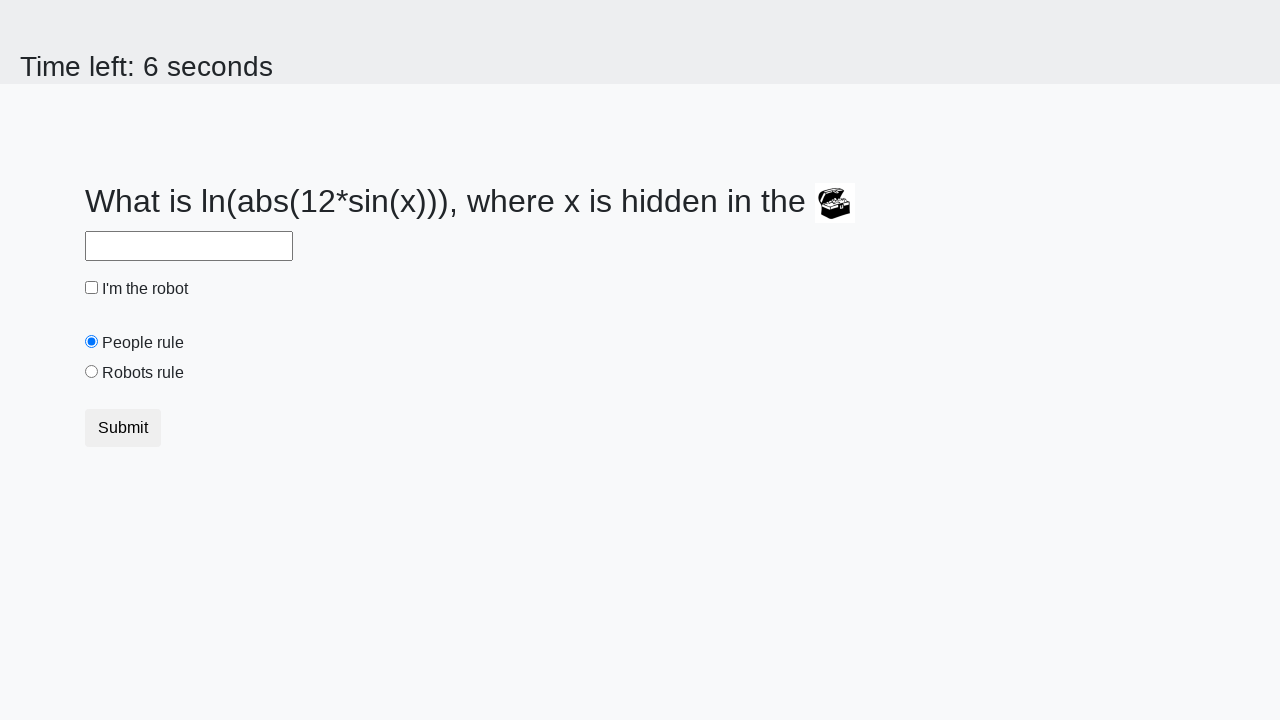

Extracted valuex attribute from treasure element
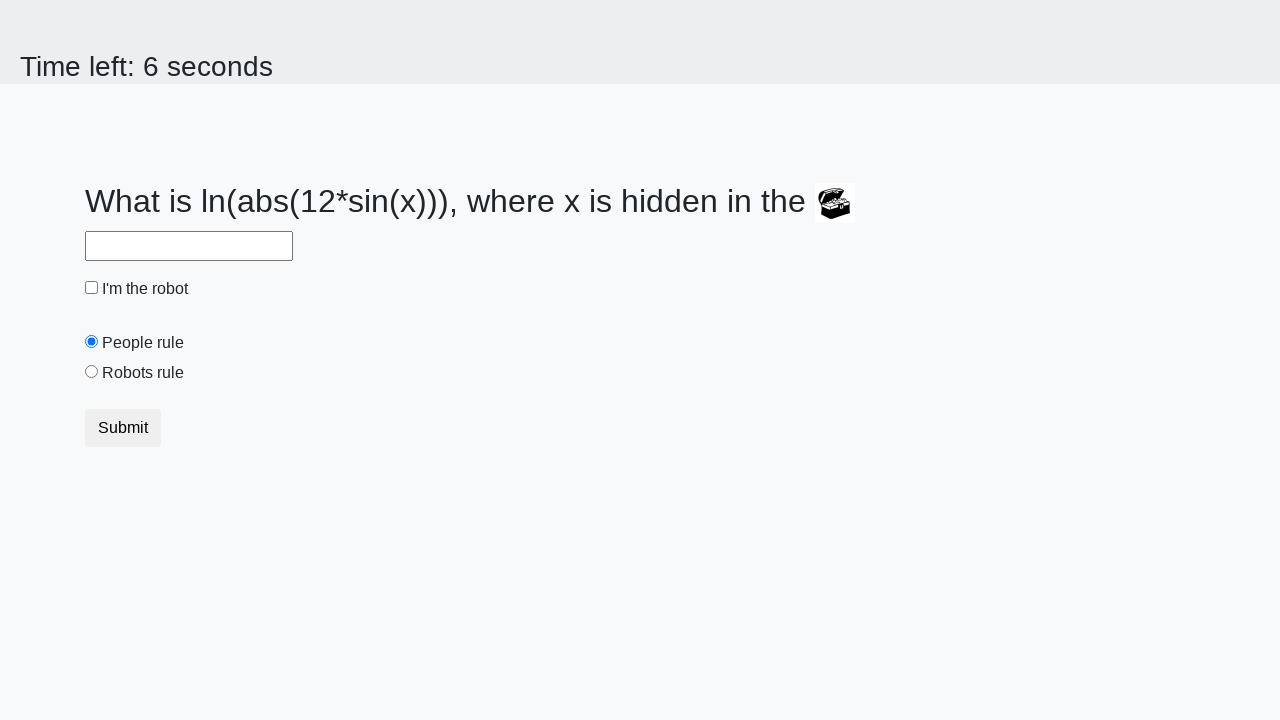

Calculated answer using logarithmic formula: log(abs(12 * sin(x)))
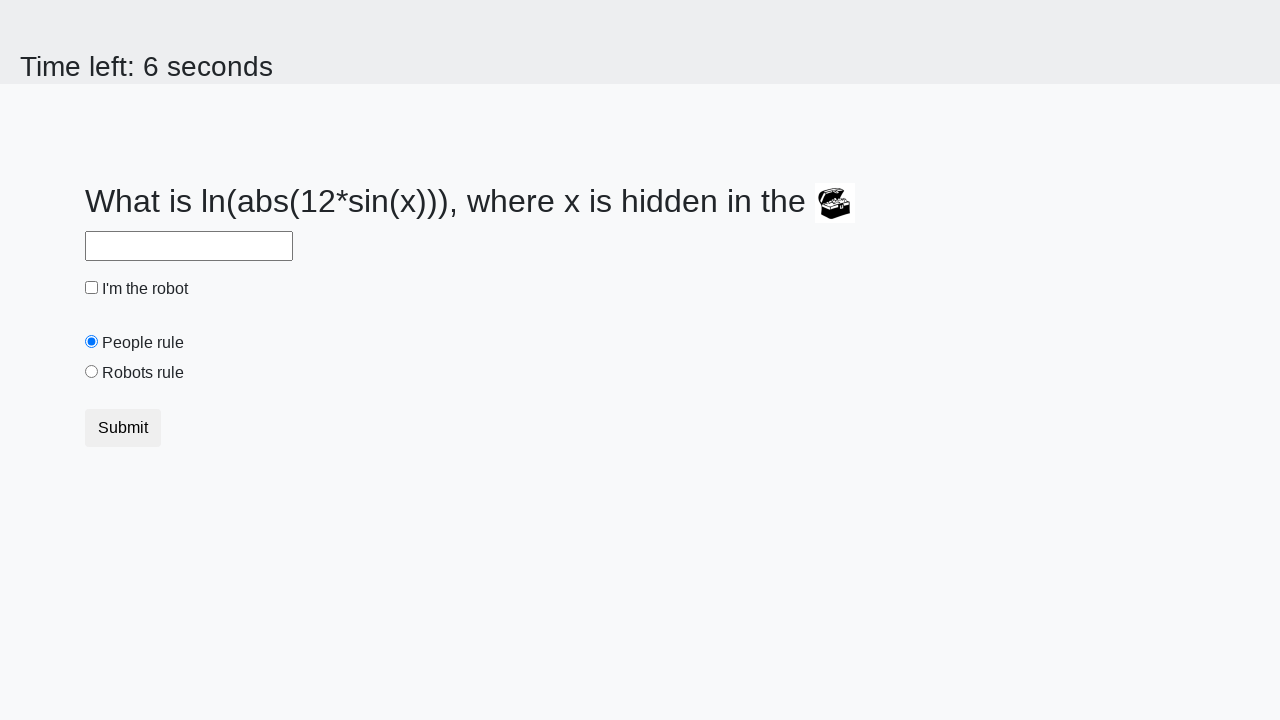

Filled answer field with calculated value: -0.45098084201999333 on #answer
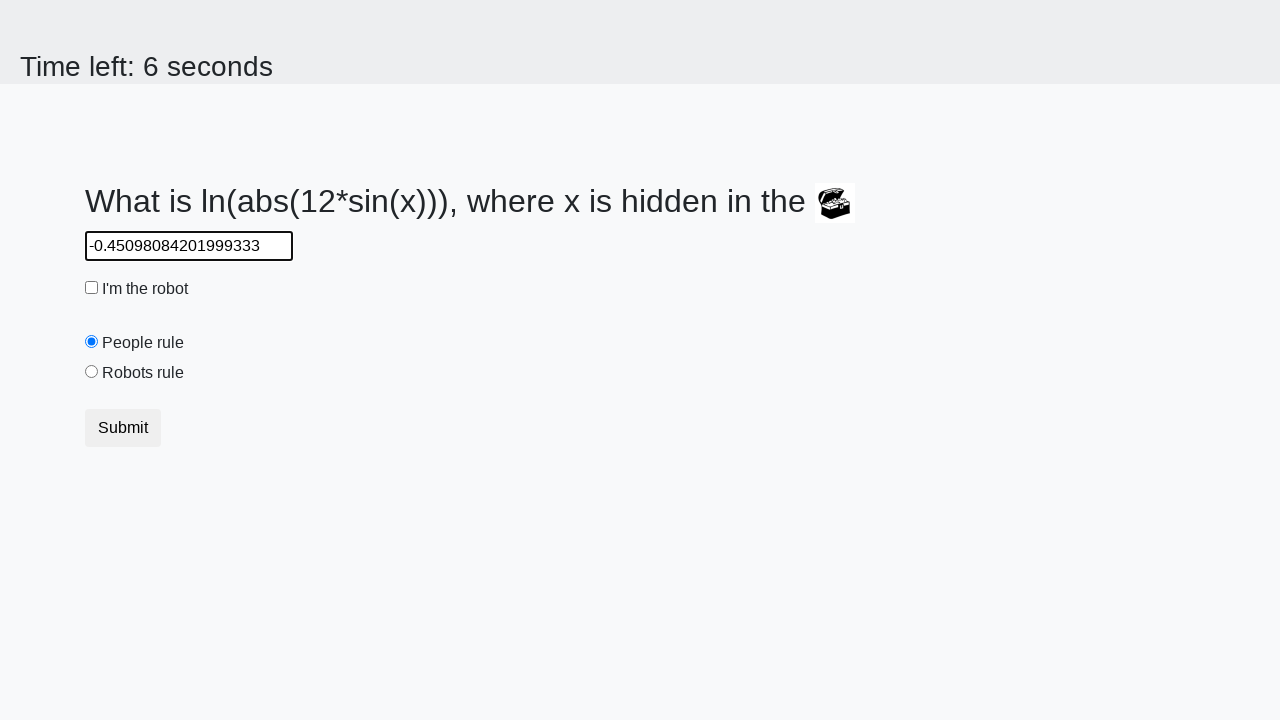

Checked the 'I'm the robot' checkbox at (92, 288) on .check-input[type="checkbox"]
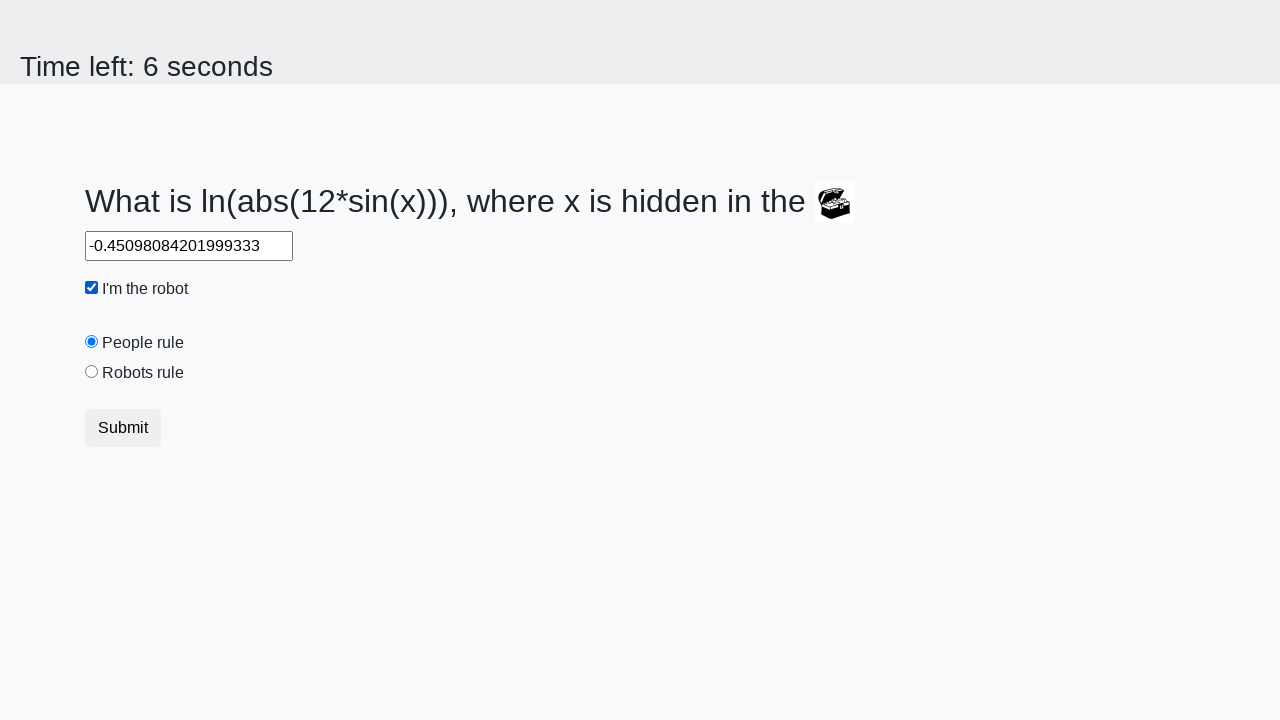

Selected 'Robots rule!' radio button at (92, 372) on #robotsRule
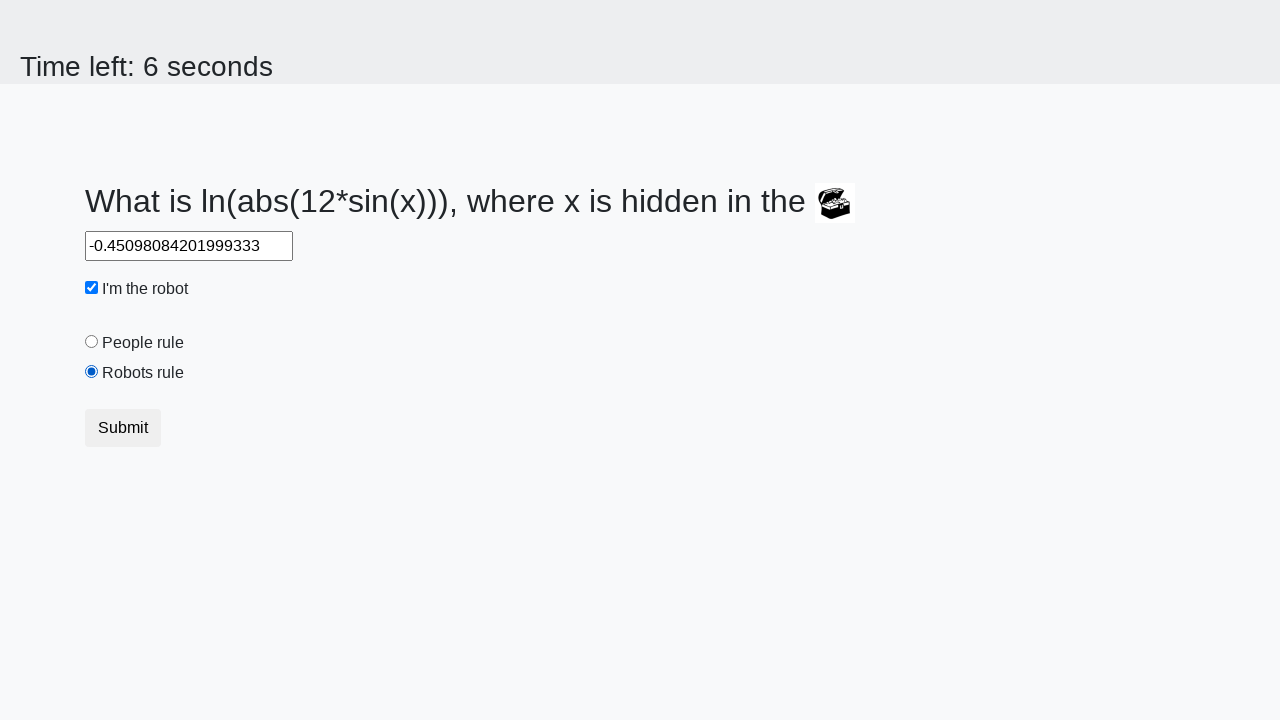

Clicked submit button to complete the form at (123, 428) on button[type="submit"]
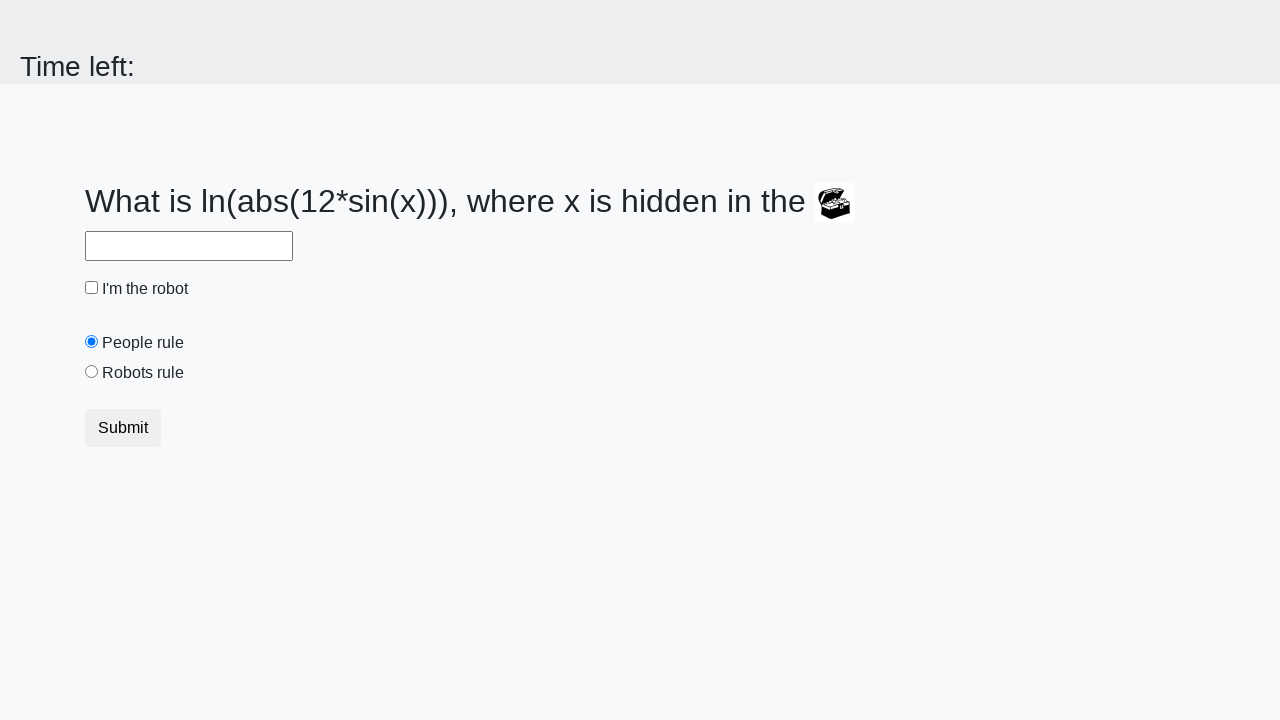

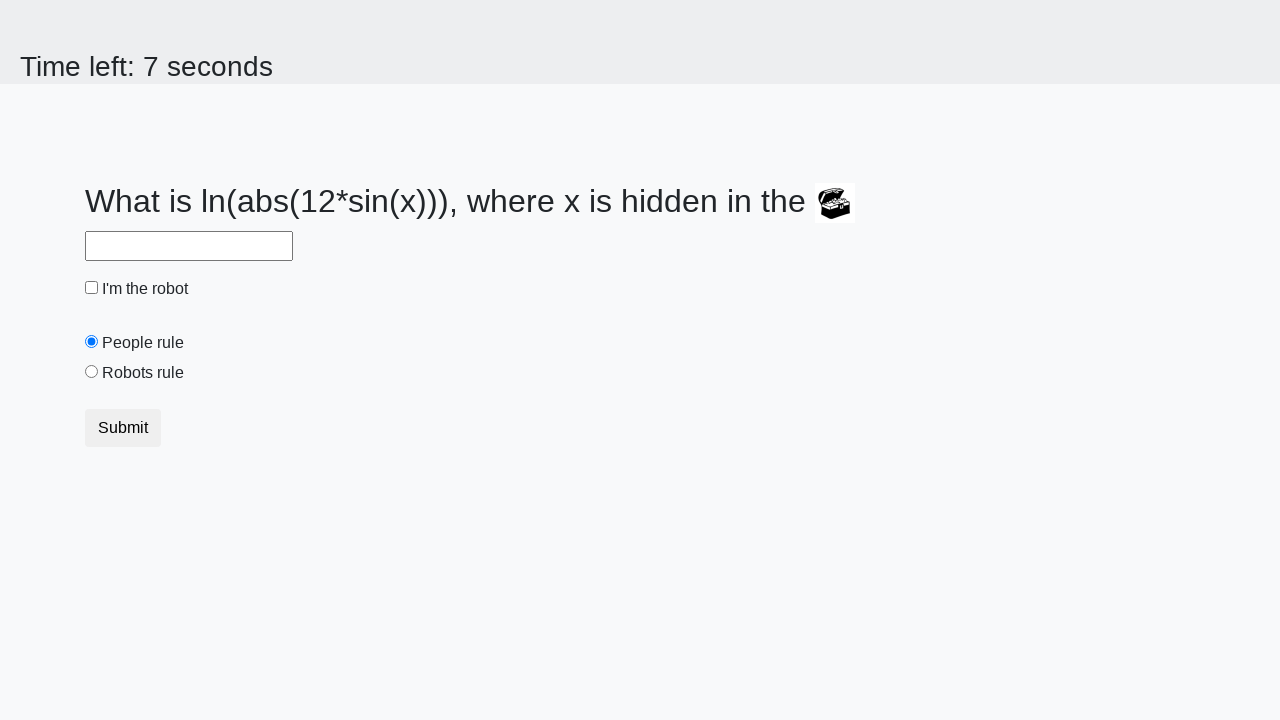